Clicks on the MENU button to navigate to the breakfast menu section

Starting URL: https://redoliverestaurant.com/

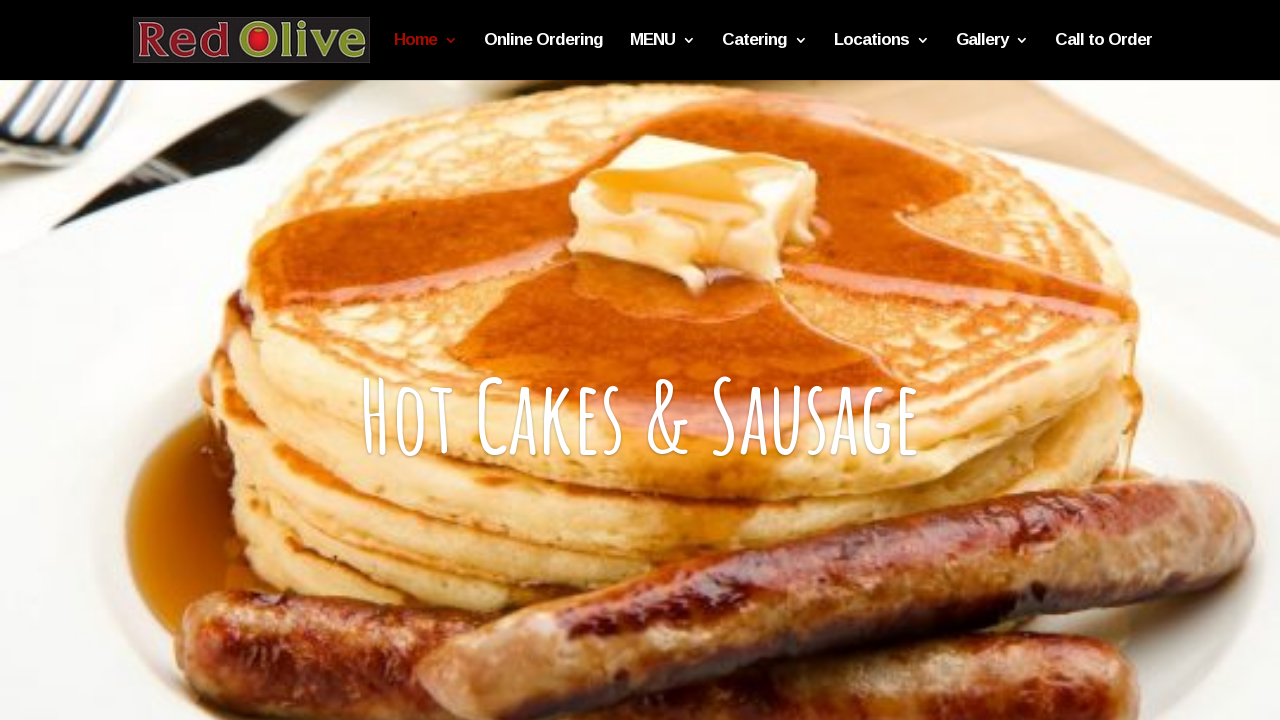

Navigated to Red Olive Restaurant homepage
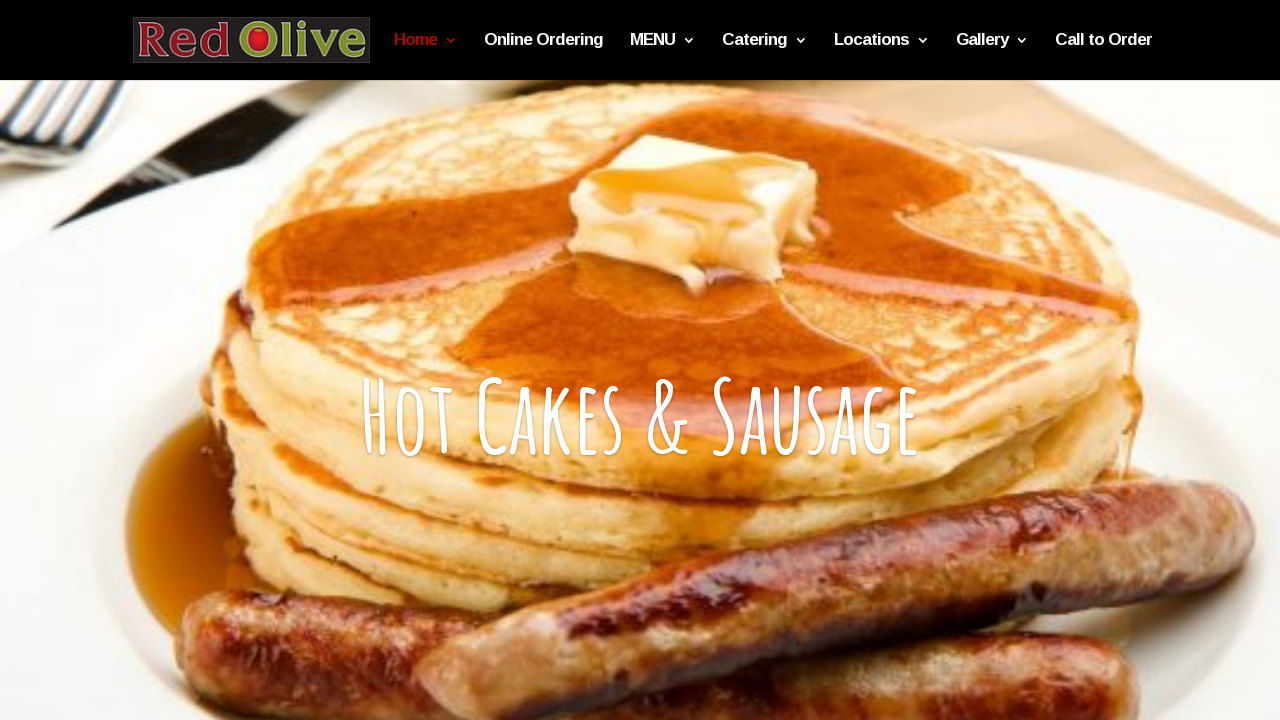

Clicked on the MENU button to navigate to breakfast menu section at (662, 56) on a[href="https://redoliverestaurant.com/breakfast-menu/"]
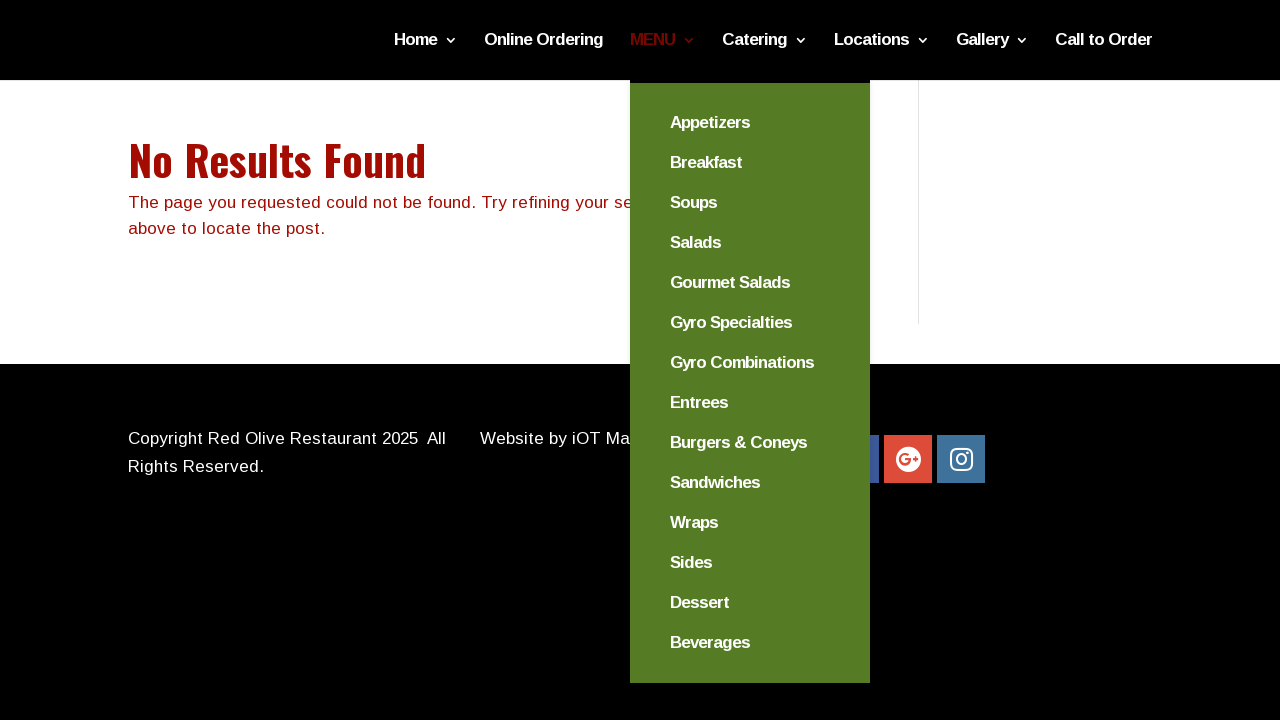

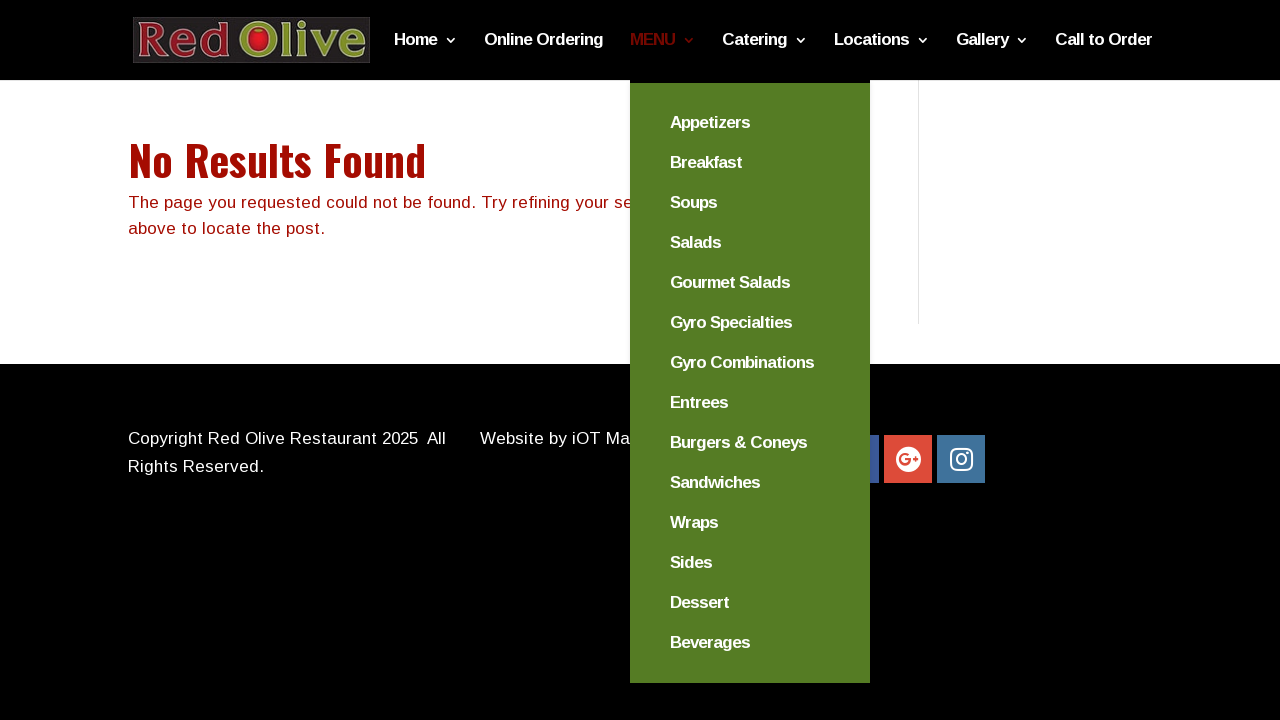